Navigates to a product category page and scrolls to the bottom to load all products via infinite scroll, verifying that products are displayed on the page.

Starting URL: https://tw.atomy.com/category?sortType=POPULAR

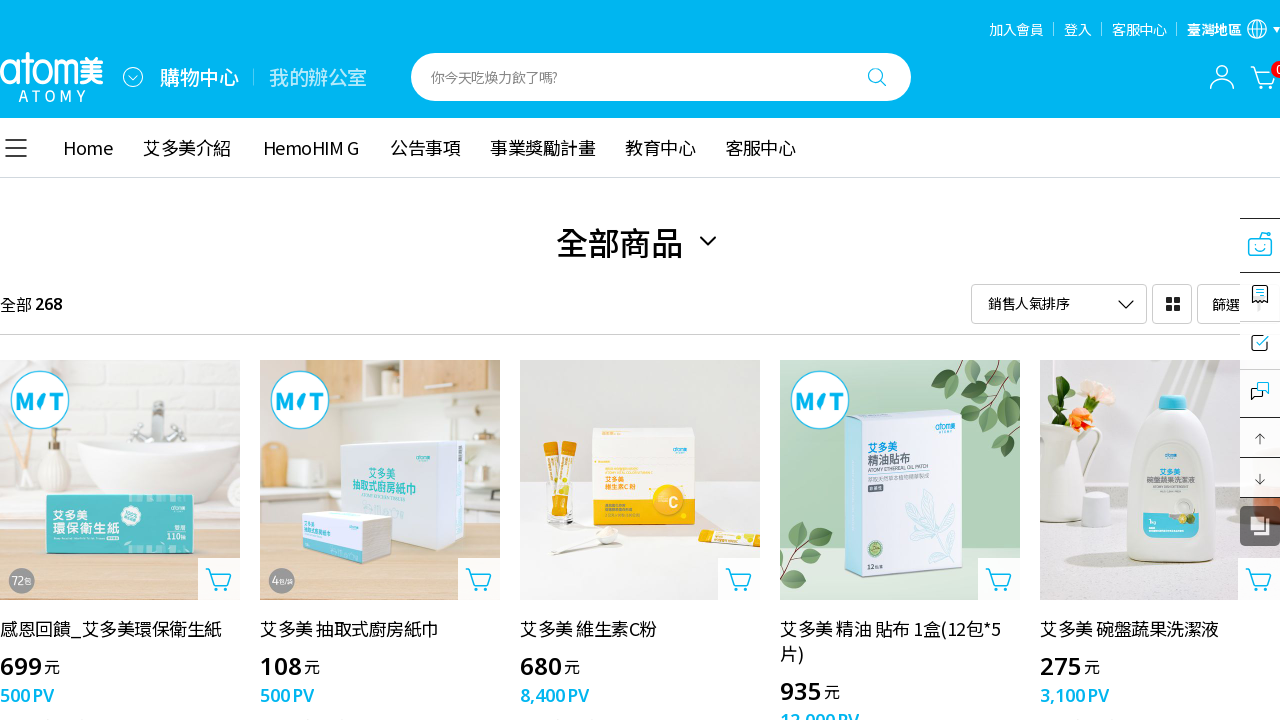

Waited for initial products to load on category page
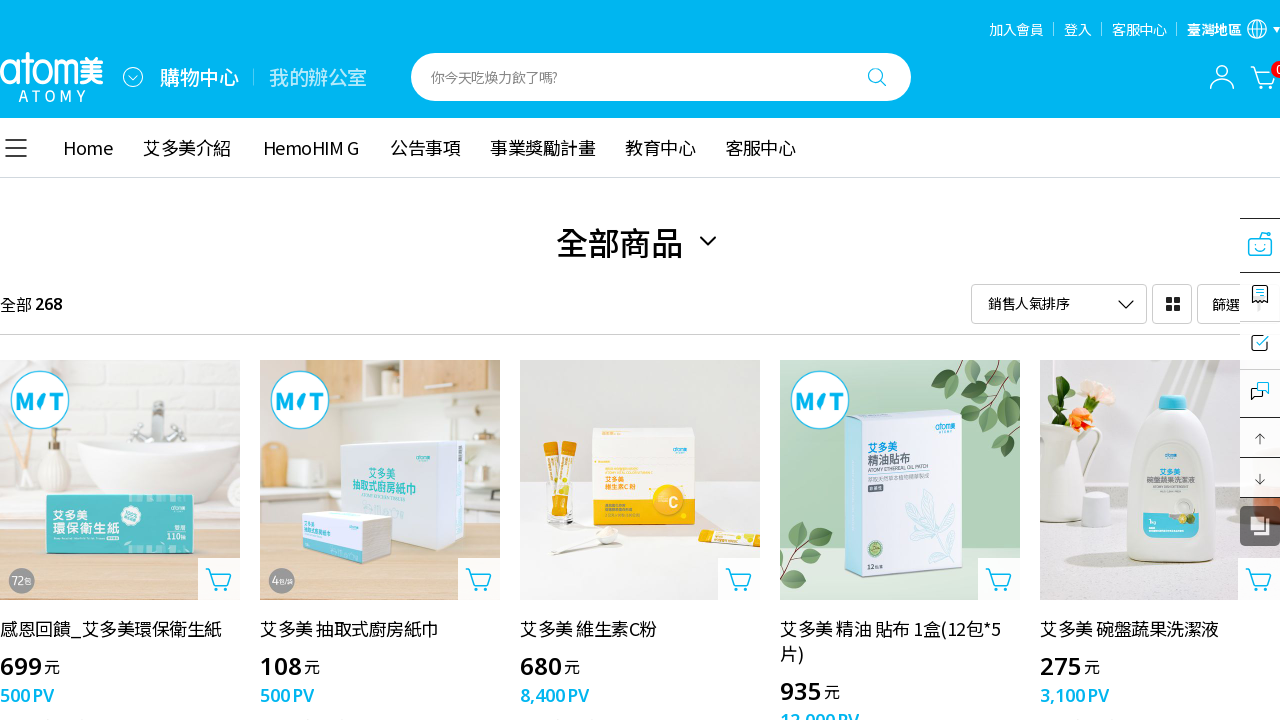

Scrolled to bottom of page to trigger infinite scroll (current product count: 40)
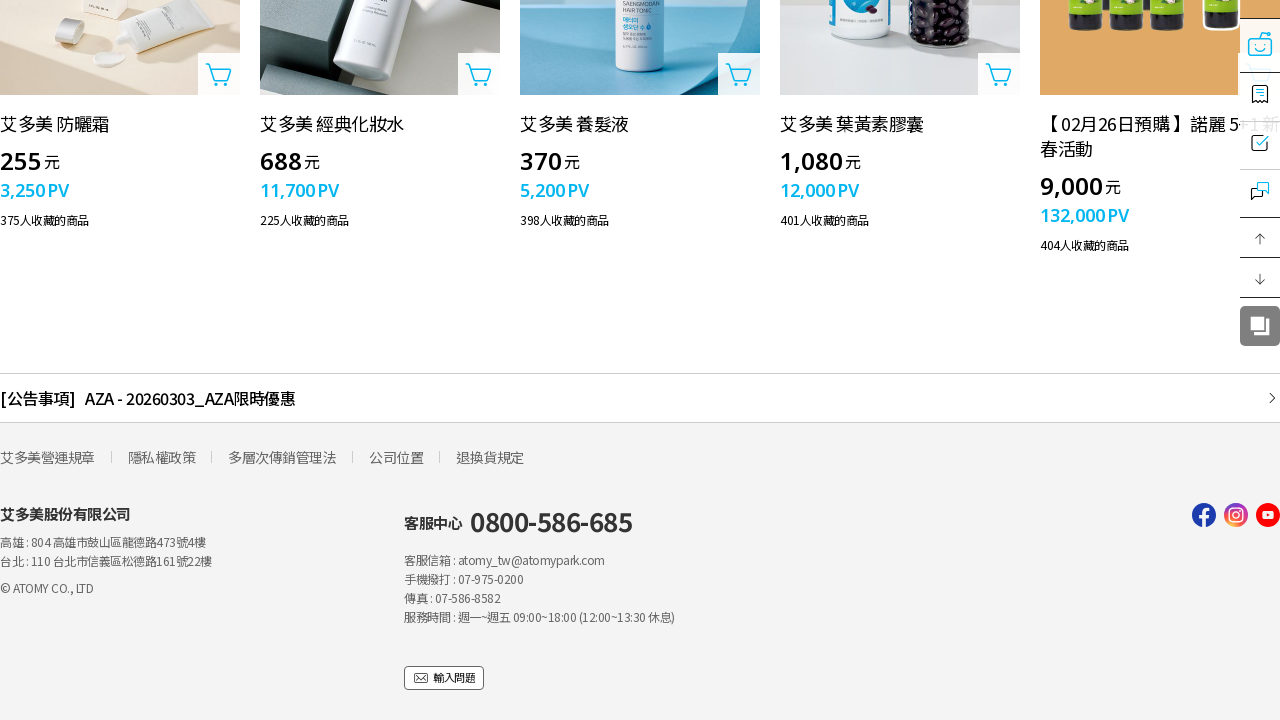

Waited 2 seconds for new products to load
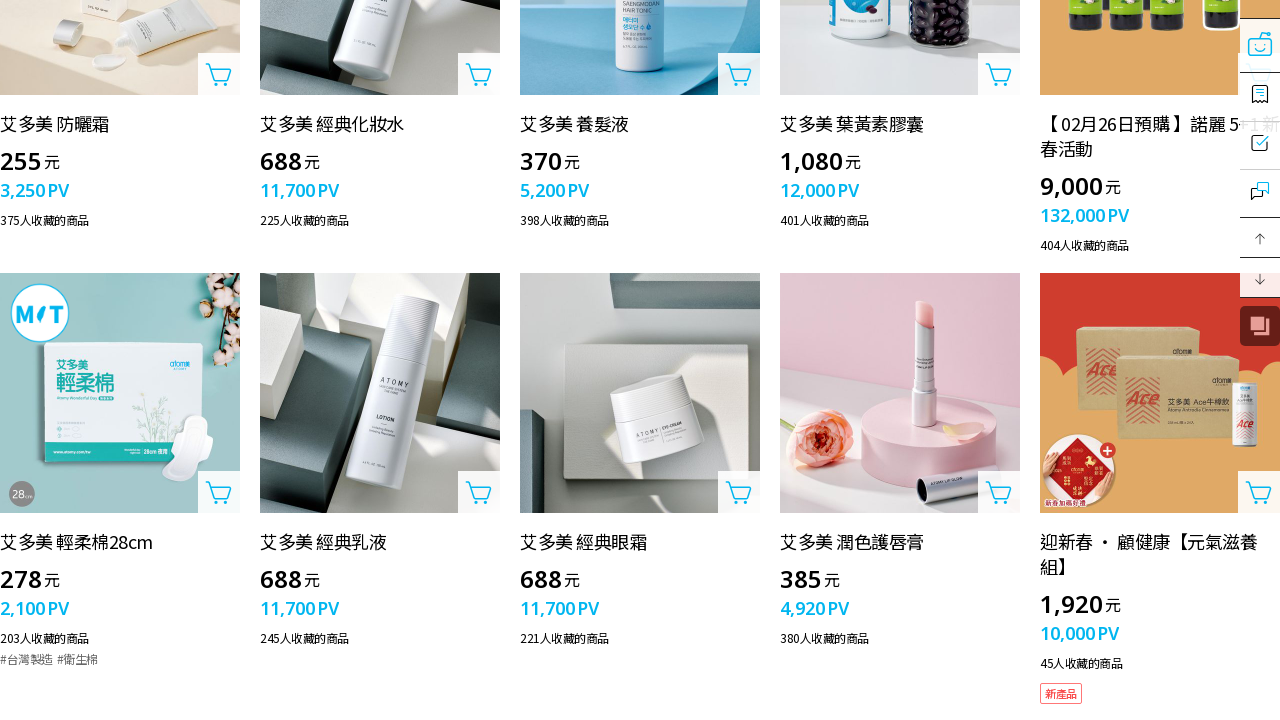

Scrolled to bottom of page to trigger infinite scroll (current product count: 80)
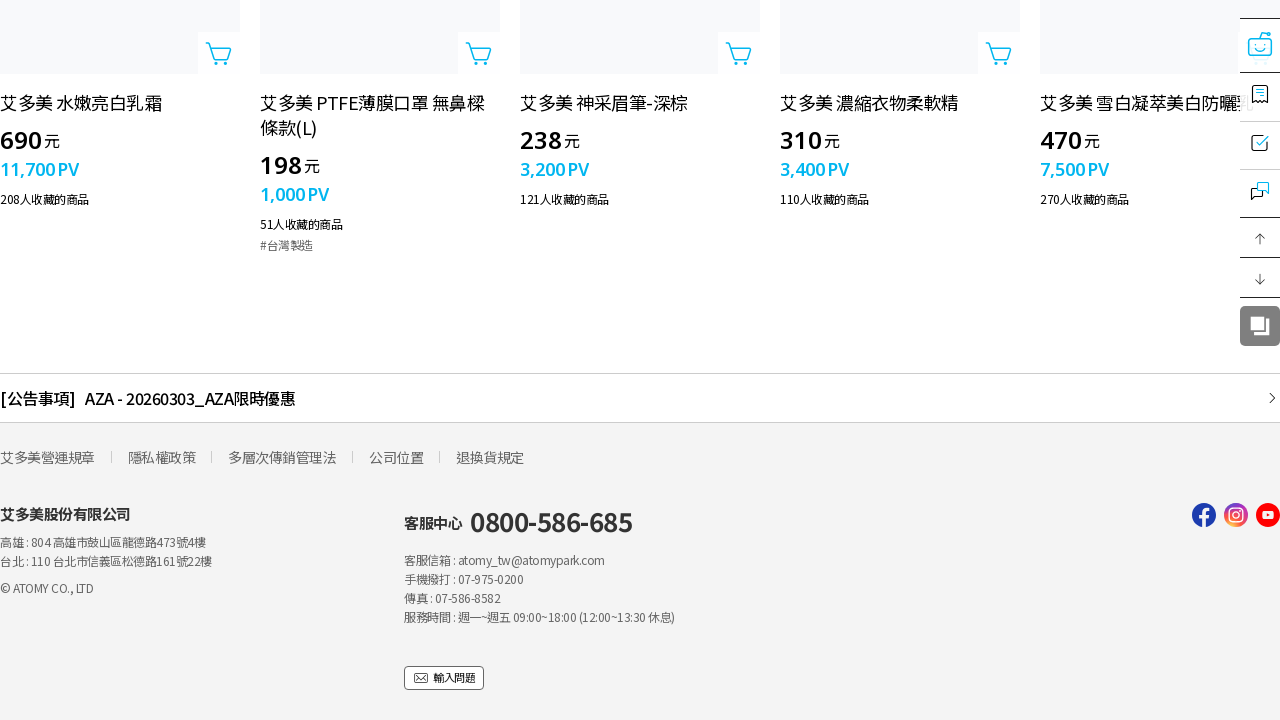

Waited 2 seconds for new products to load
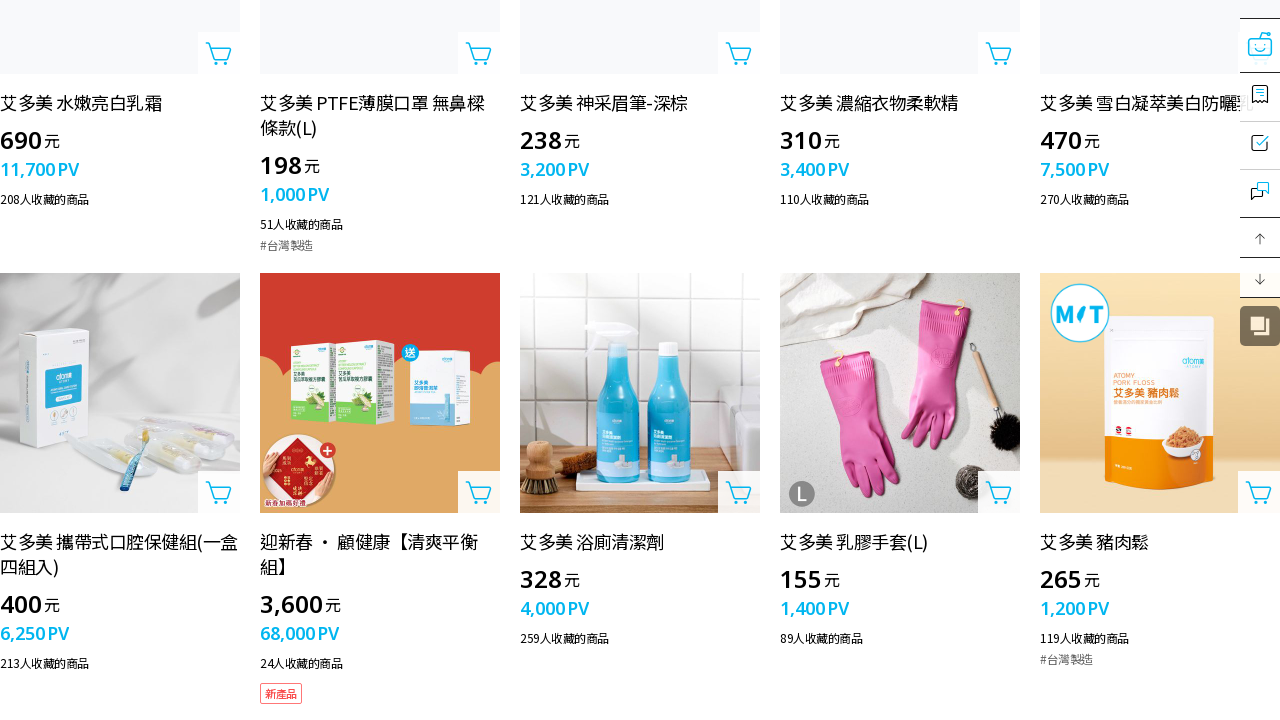

Scrolled to bottom of page to trigger infinite scroll (current product count: 120)
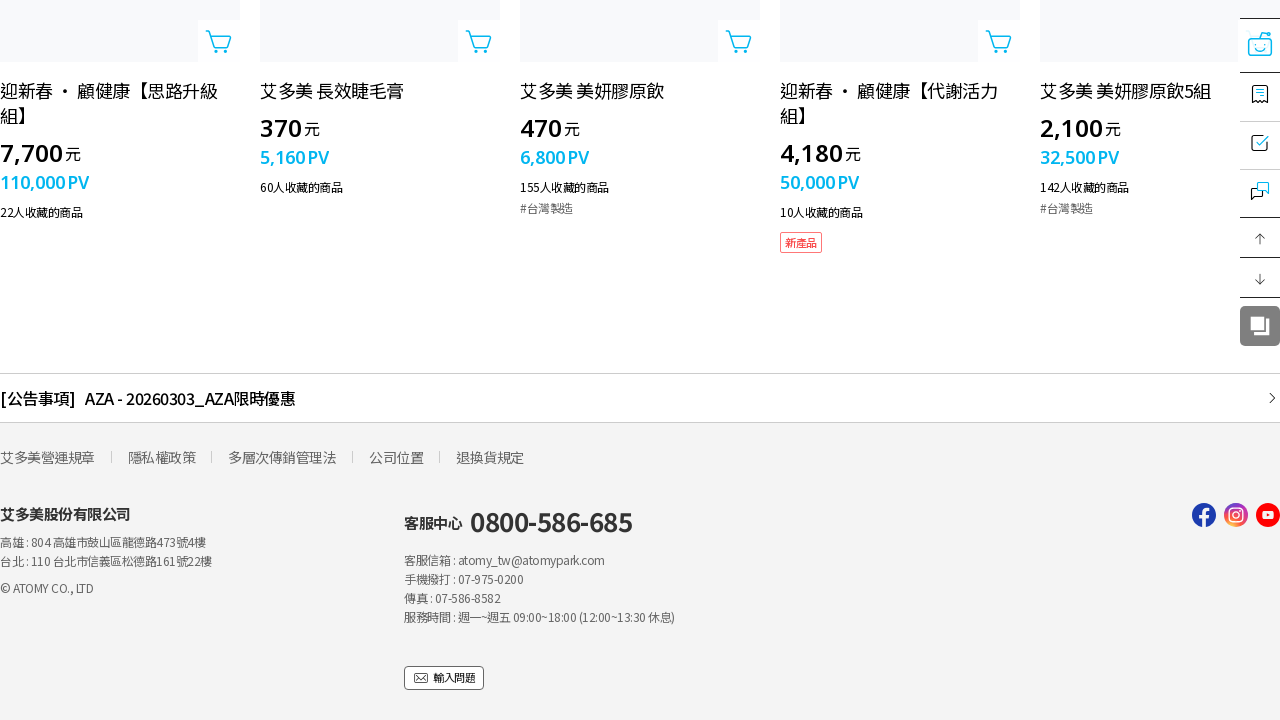

Waited 2 seconds for new products to load
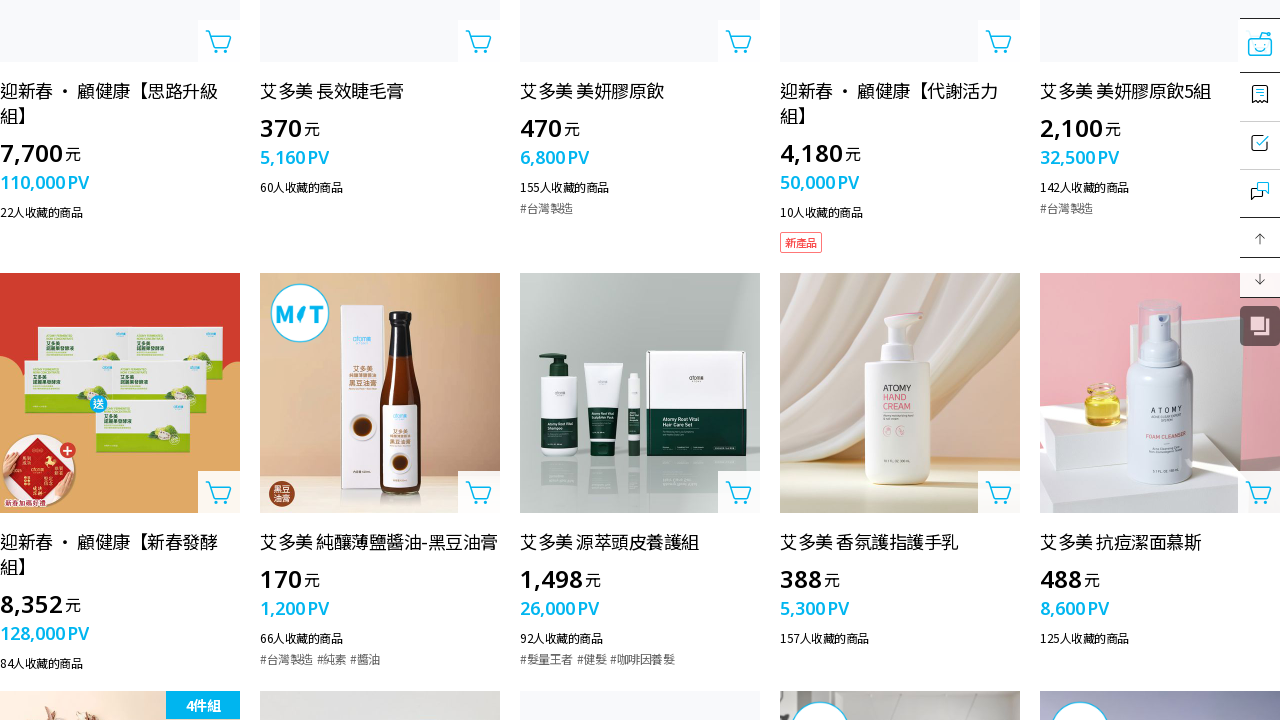

Scrolled to bottom of page to trigger infinite scroll (current product count: 160)
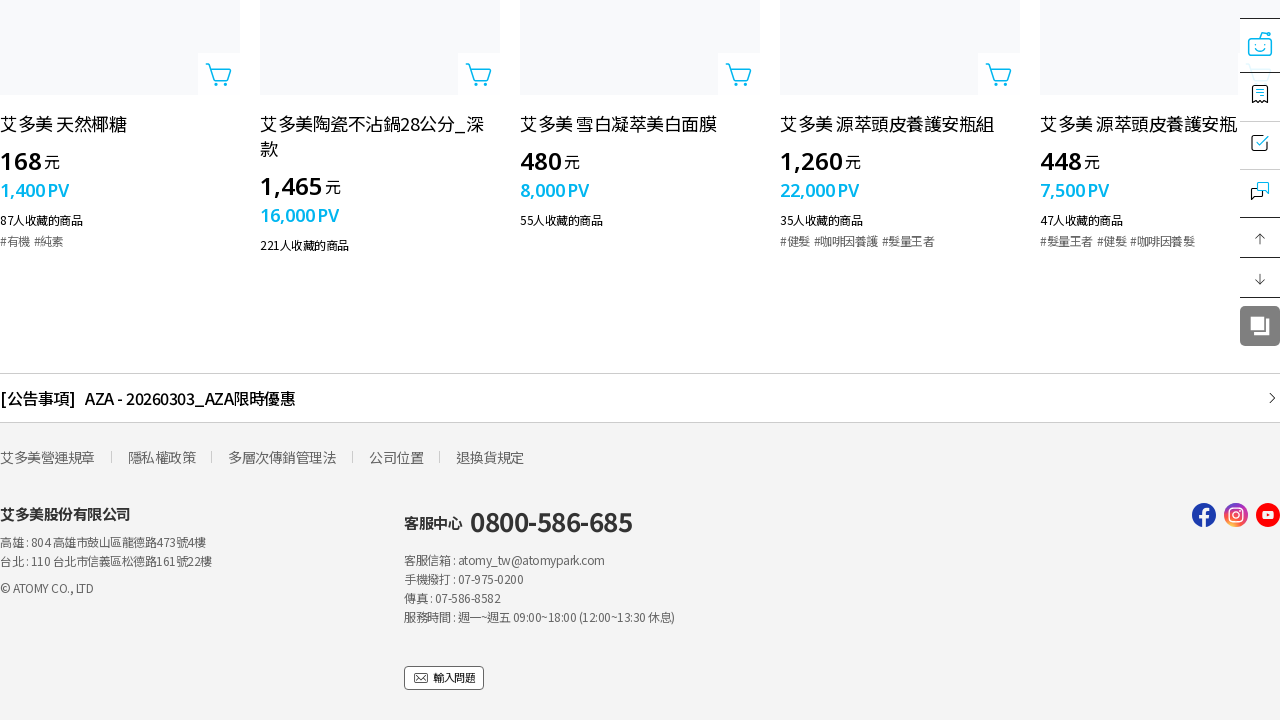

Waited 2 seconds for new products to load
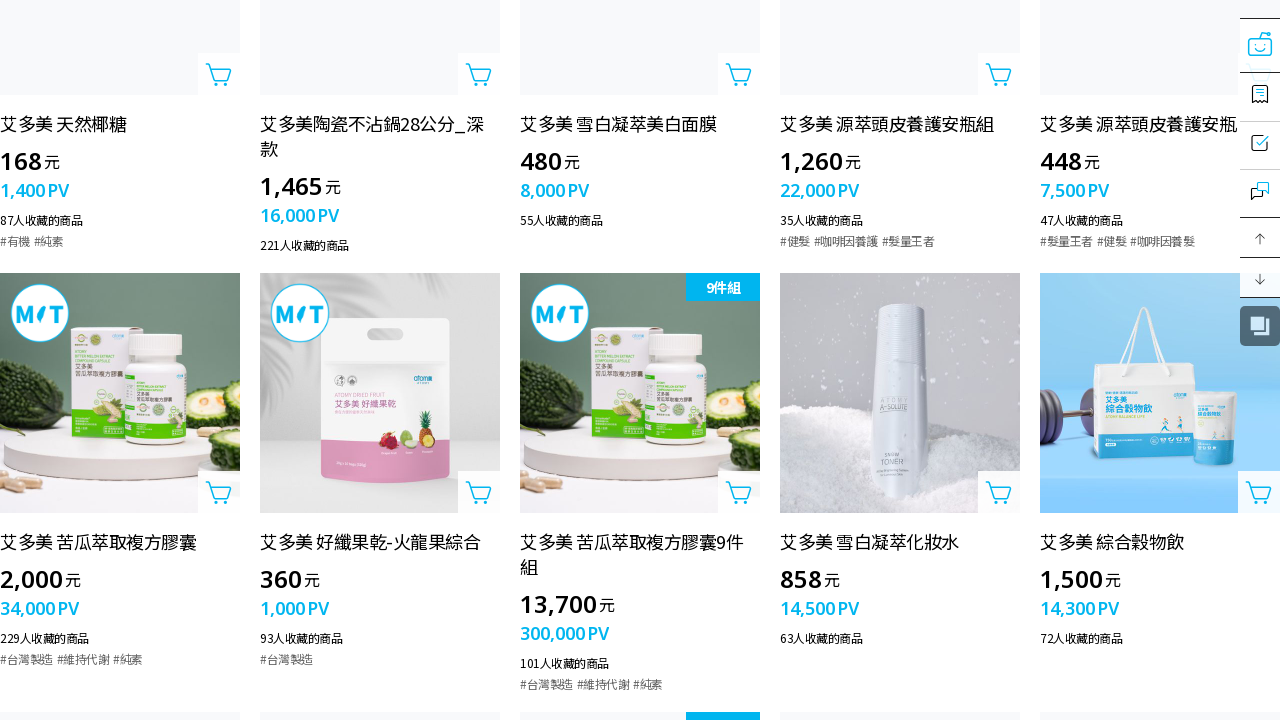

Scrolled to bottom of page to trigger infinite scroll (current product count: 200)
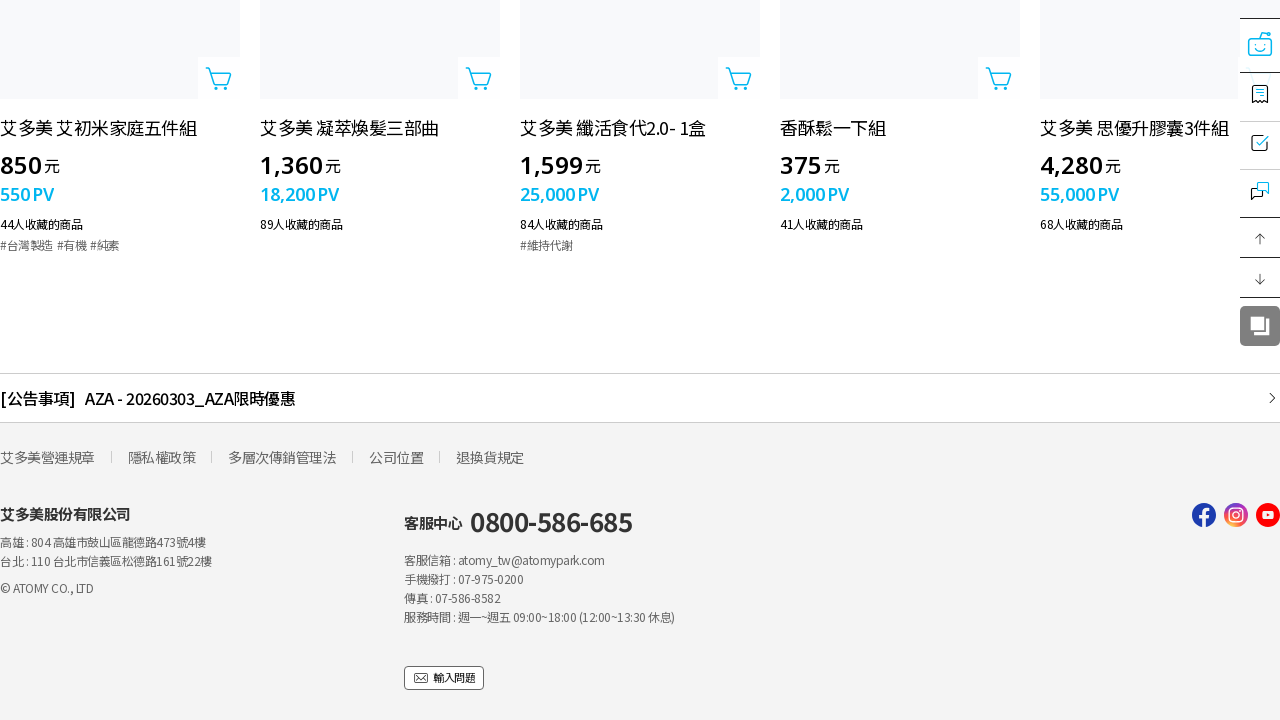

Waited 2 seconds for new products to load
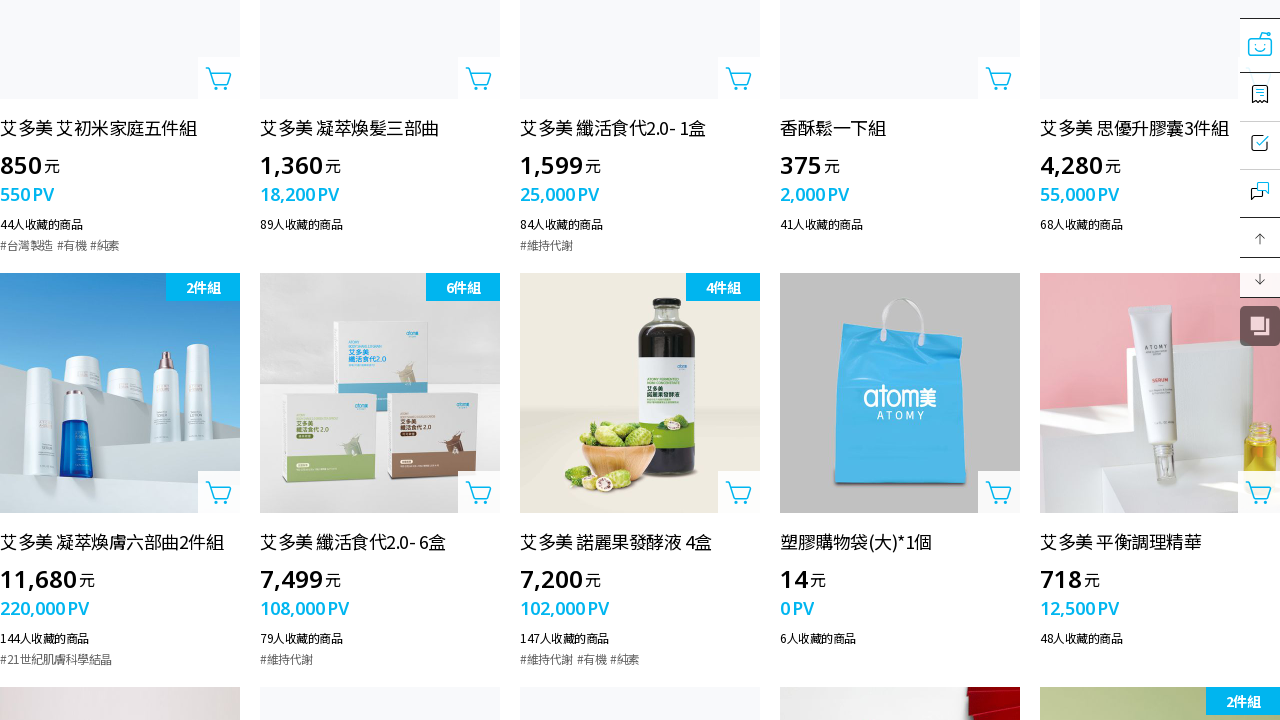

Scrolled to bottom of page to trigger infinite scroll (current product count: 240)
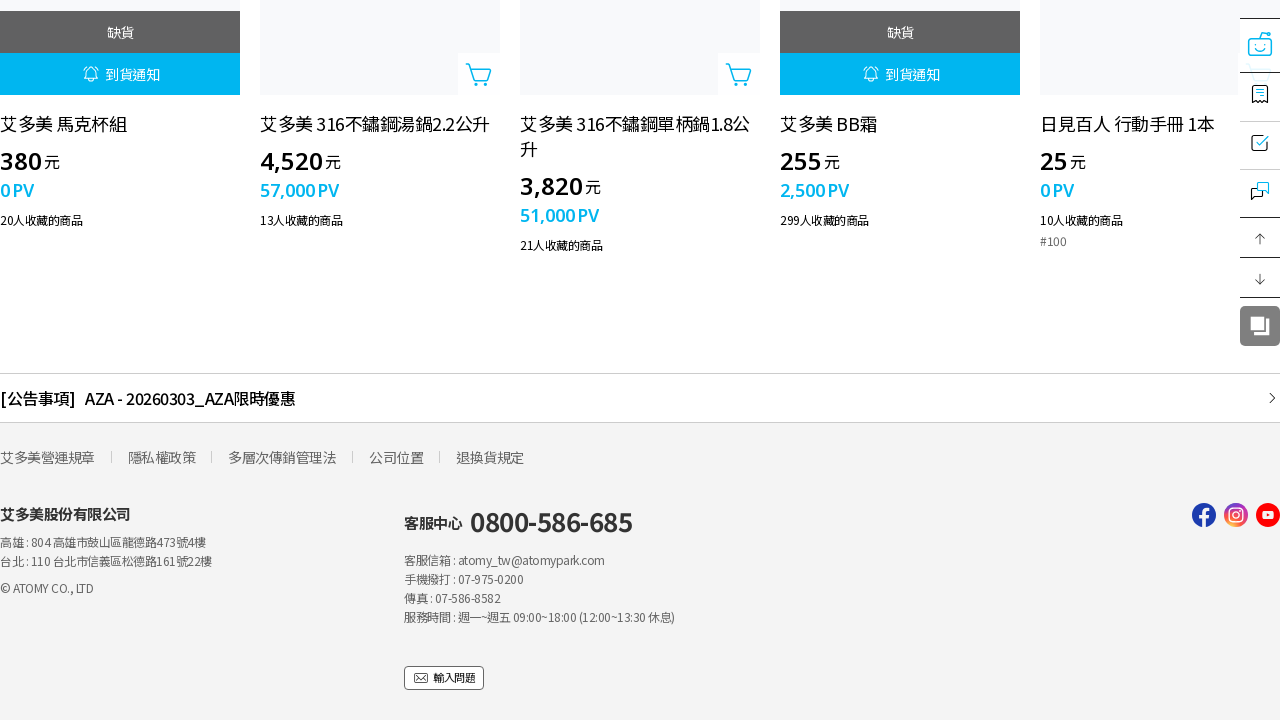

Waited 2 seconds for new products to load
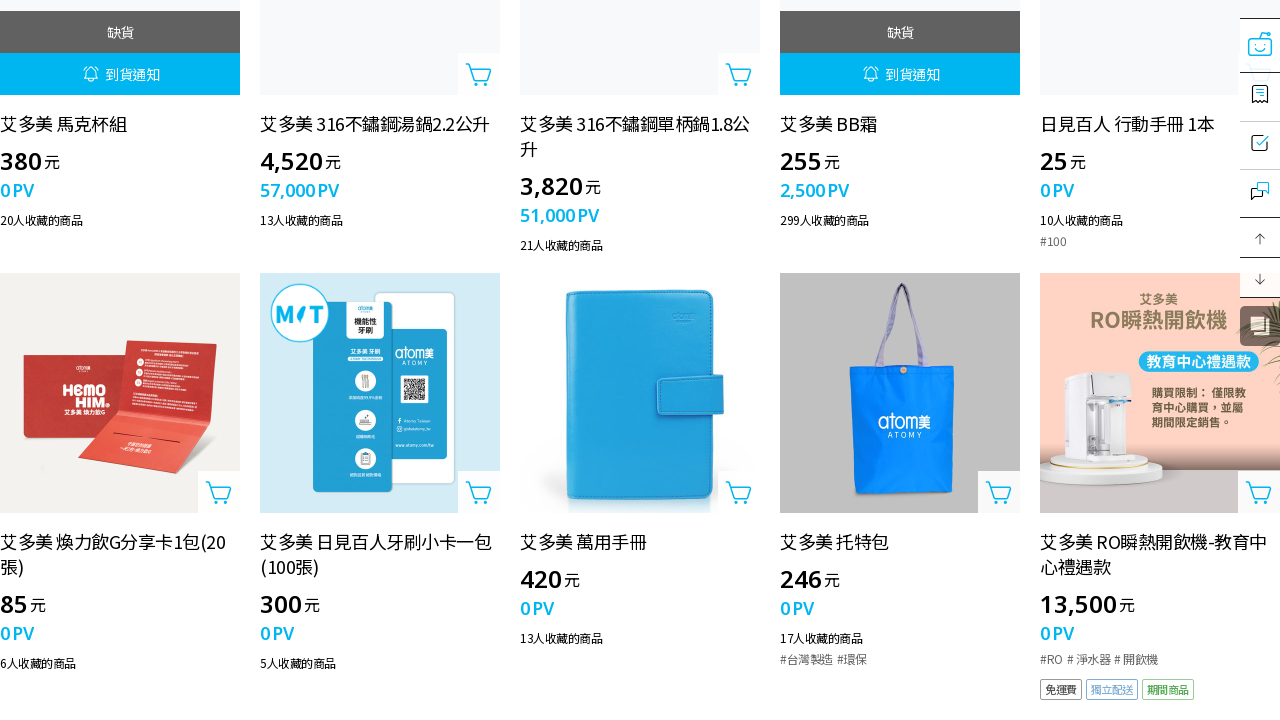

Scrolled to bottom of page to trigger infinite scroll (current product count: 268)
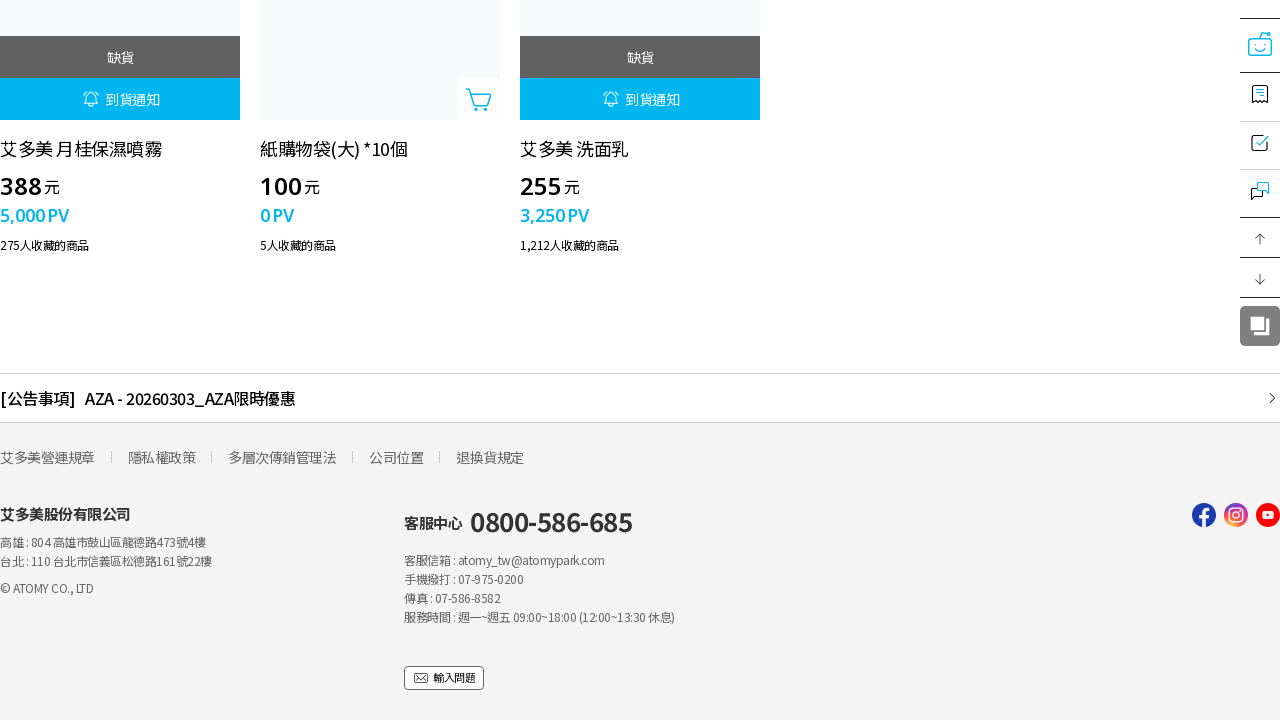

Waited 2 seconds for new products to load
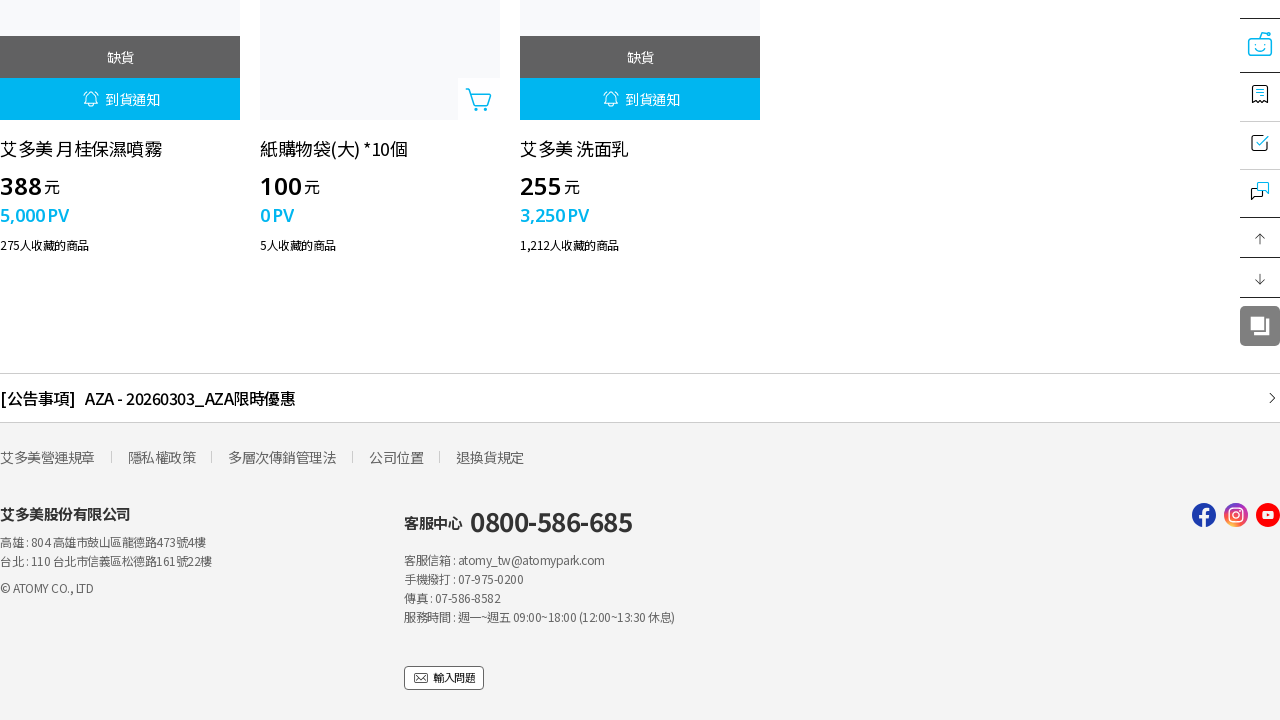

Reached bottom of page - no new products loaded (total products: 268)
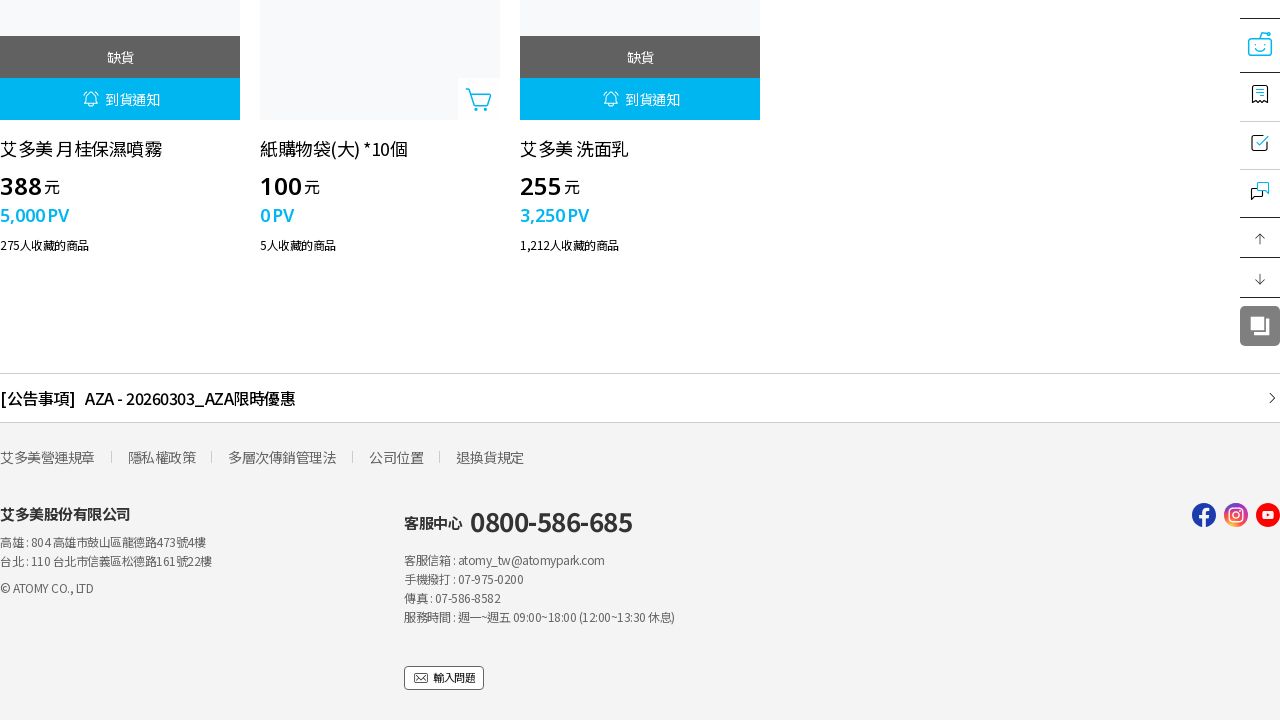

Verified product titles are displayed
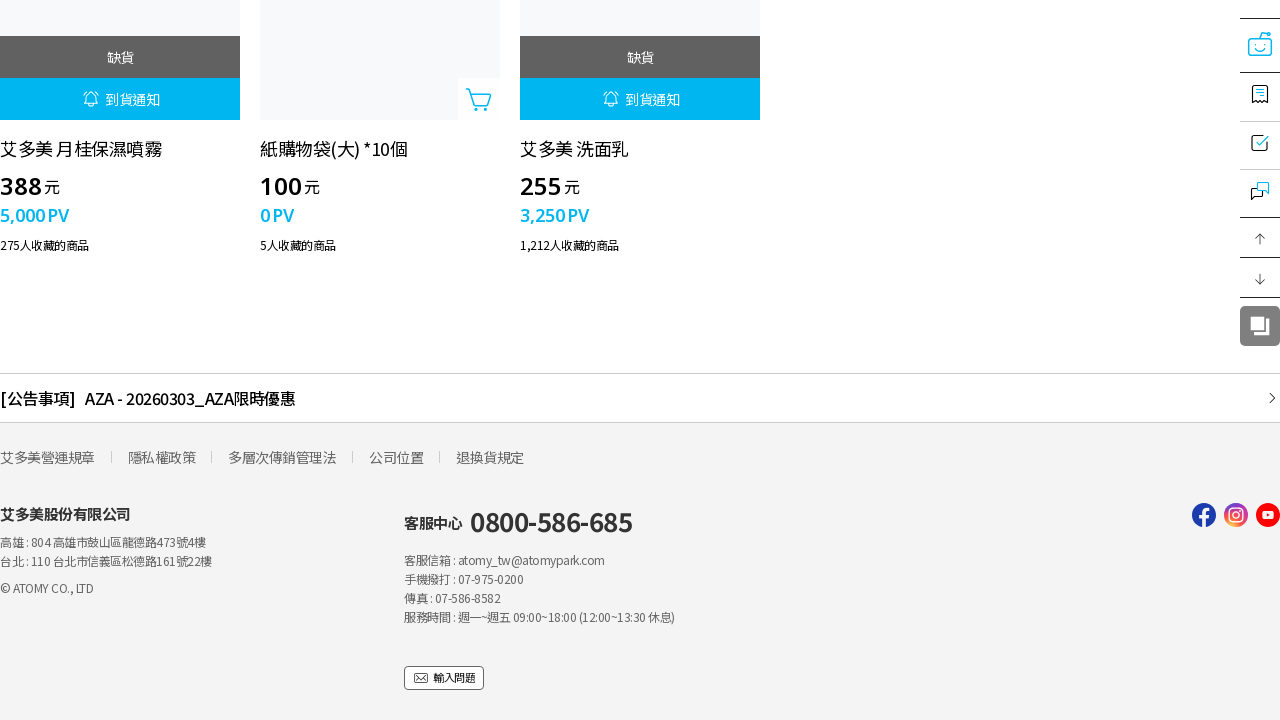

Verified product prices are displayed
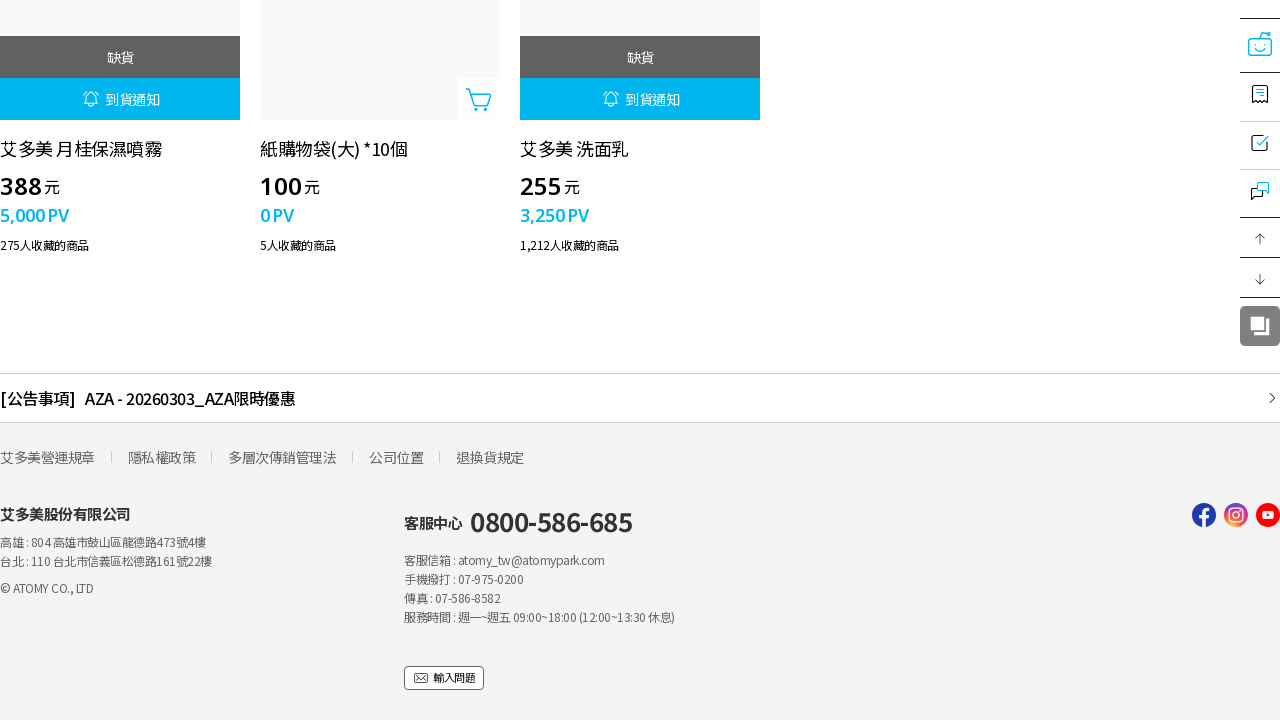

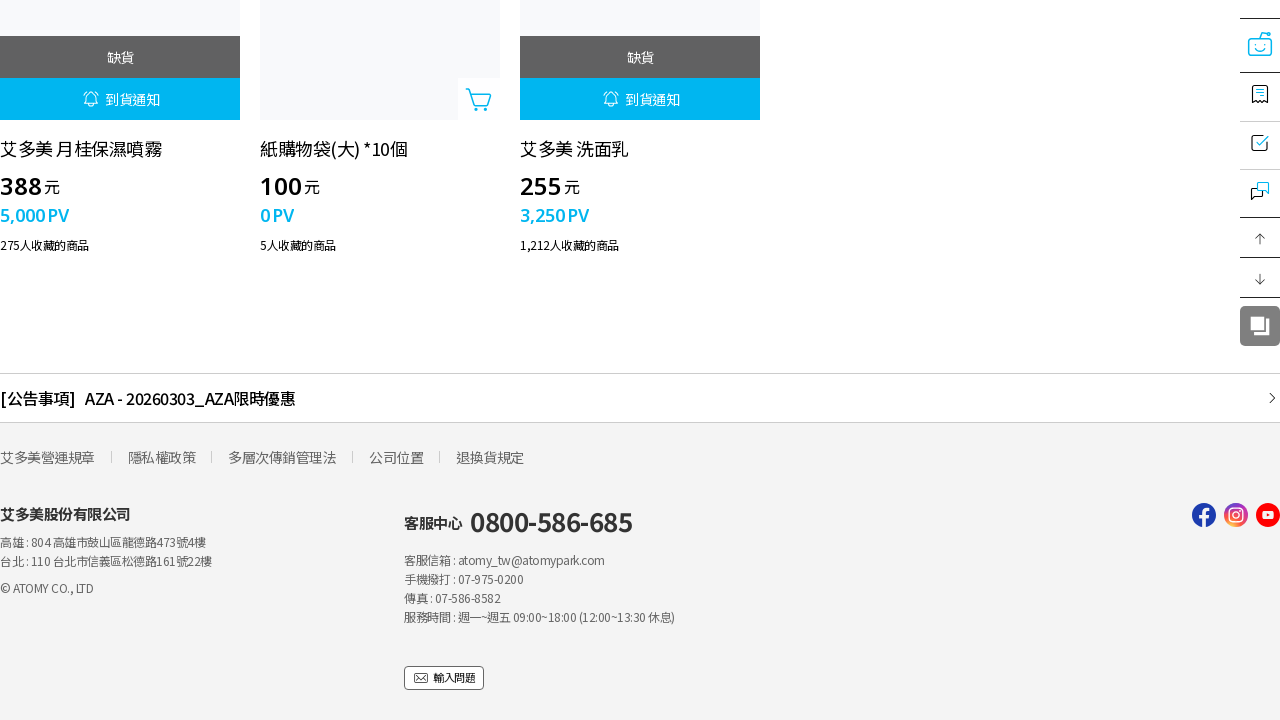